Tests textarea interaction and browser navigation by filling a textarea with text, clicking a link to navigate to another page, using the browser back button to return, and then clearing the textarea.

Starting URL: http://omayo.blogspot.com/

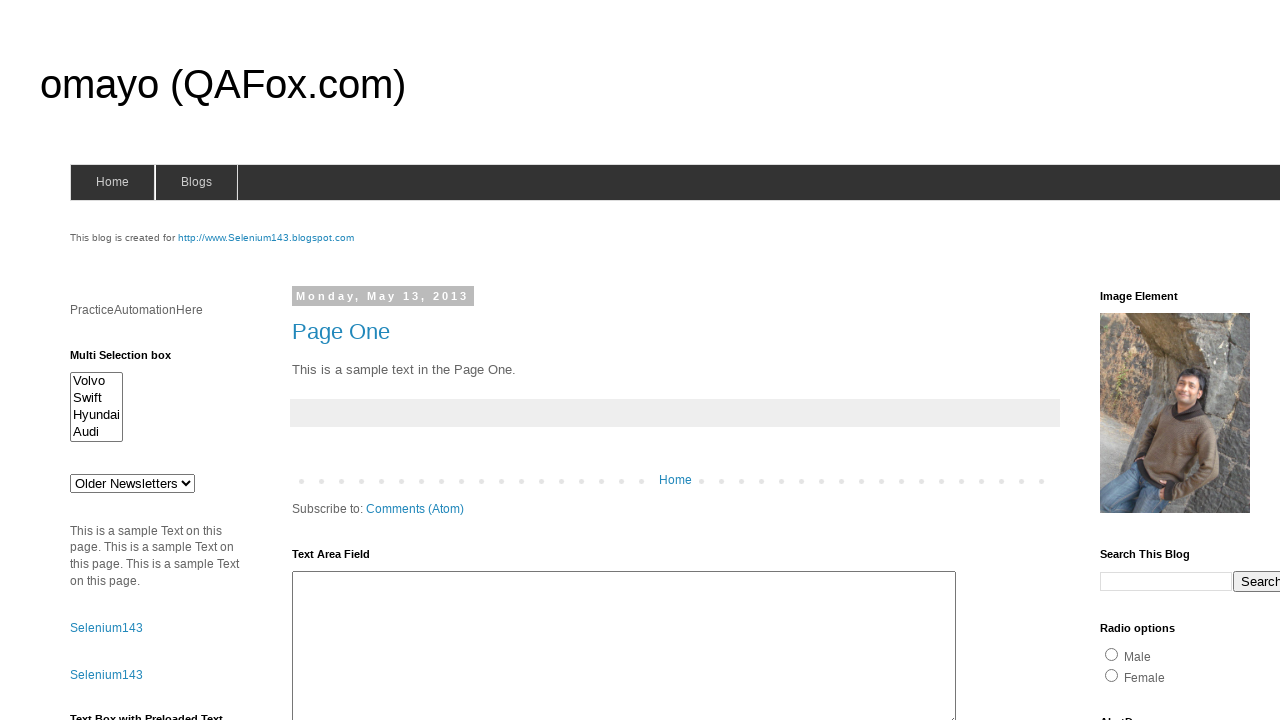

Filled textarea with 'Twinkle Twinkle little star' on #ta1
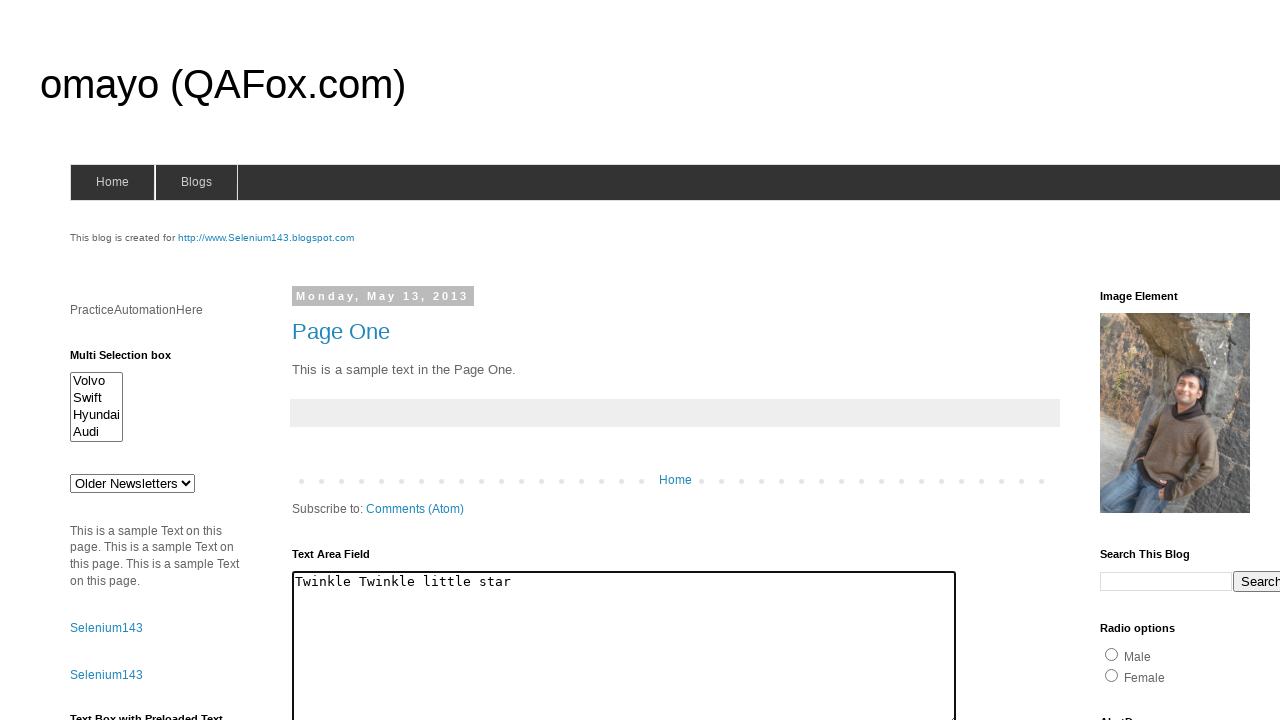

Clicked compendiumdev link to navigate to another page at (1160, 360) on text=compendiumdev
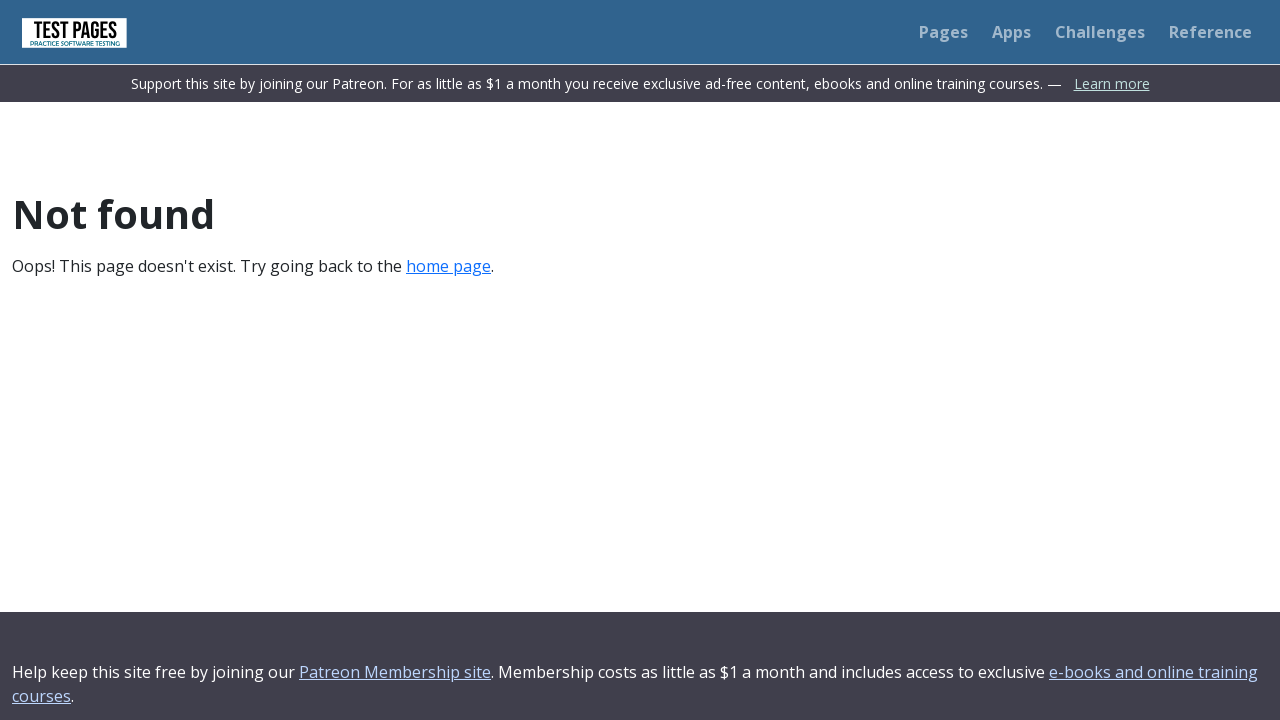

Page finished loading after navigation
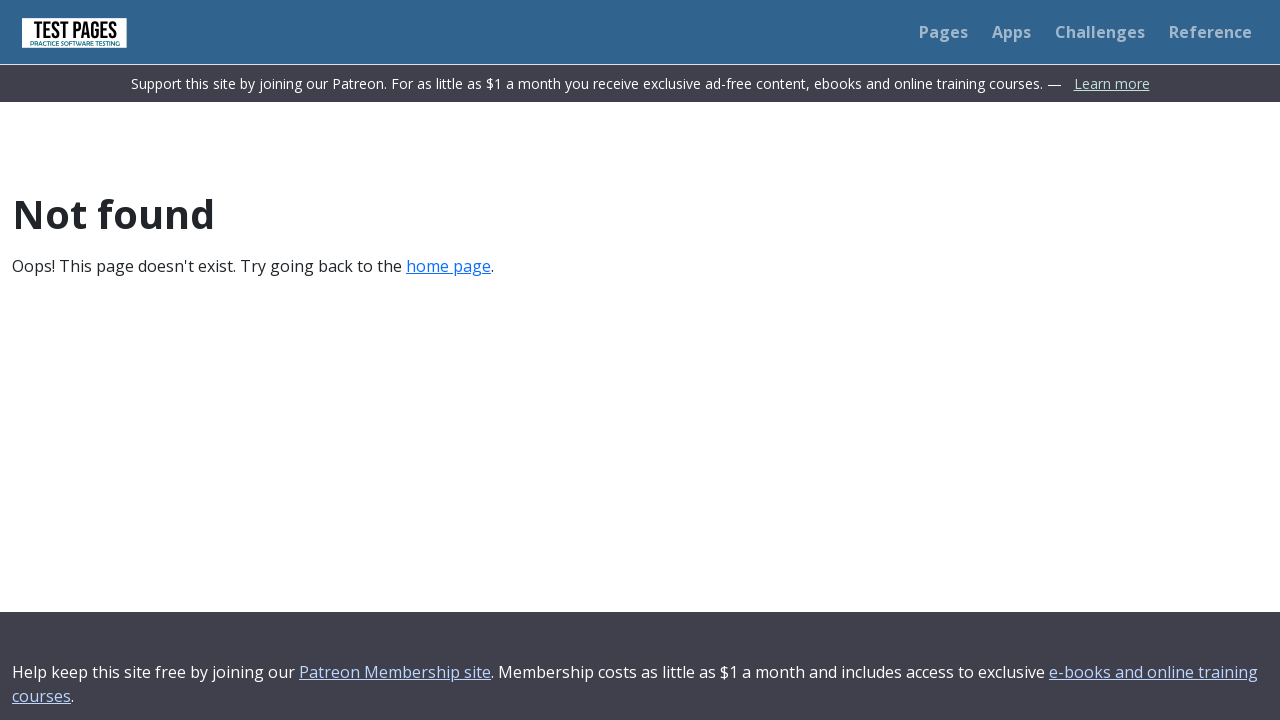

Used browser back button to return to original page
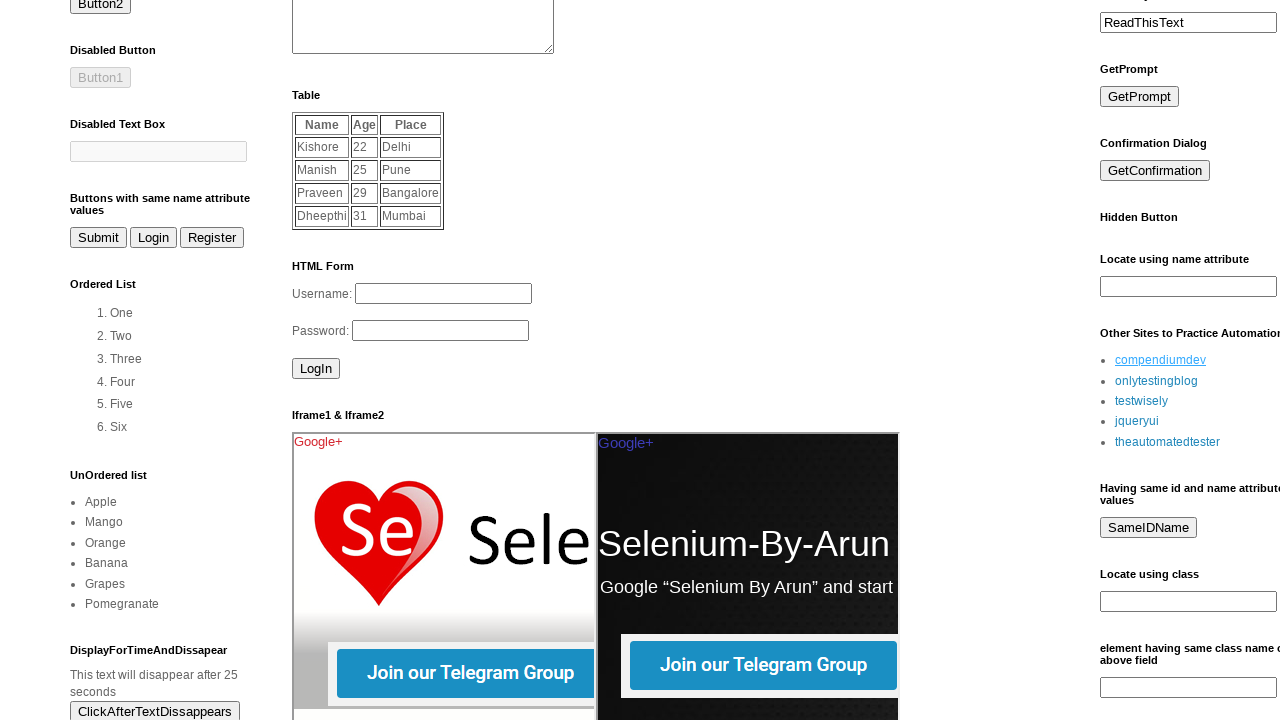

Original page finished loading after going back
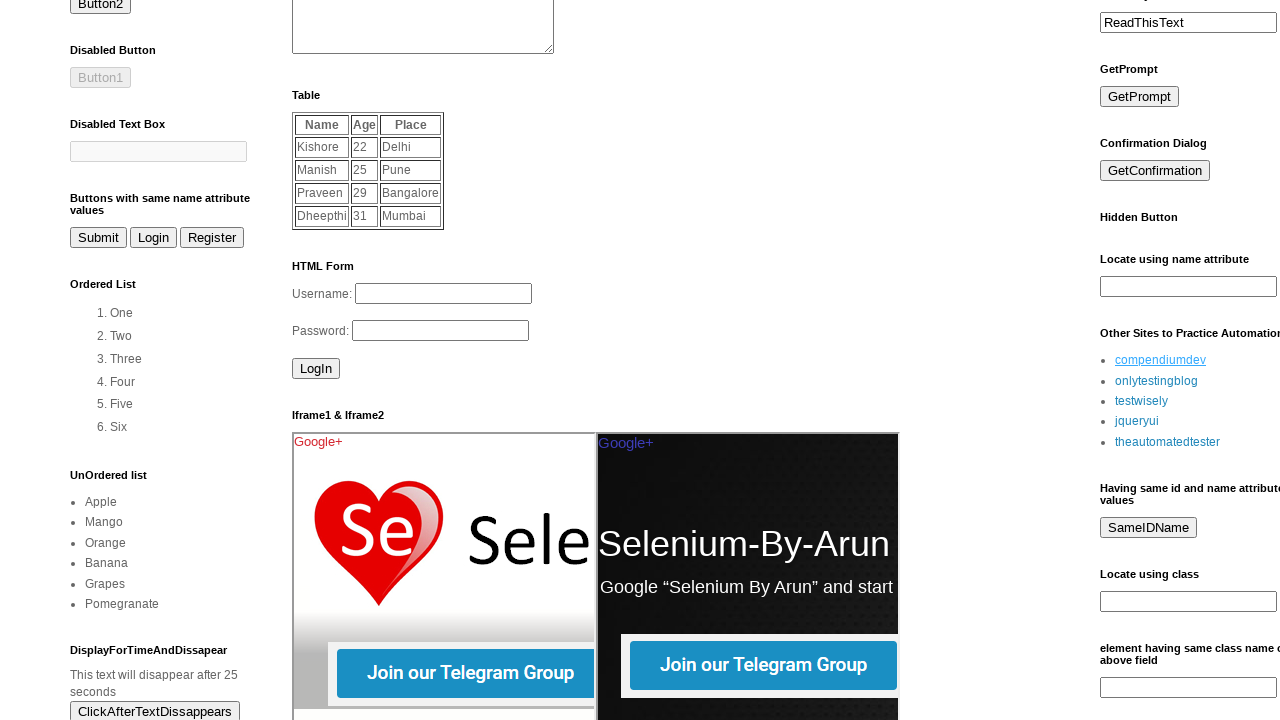

Cleared textarea content on #ta1
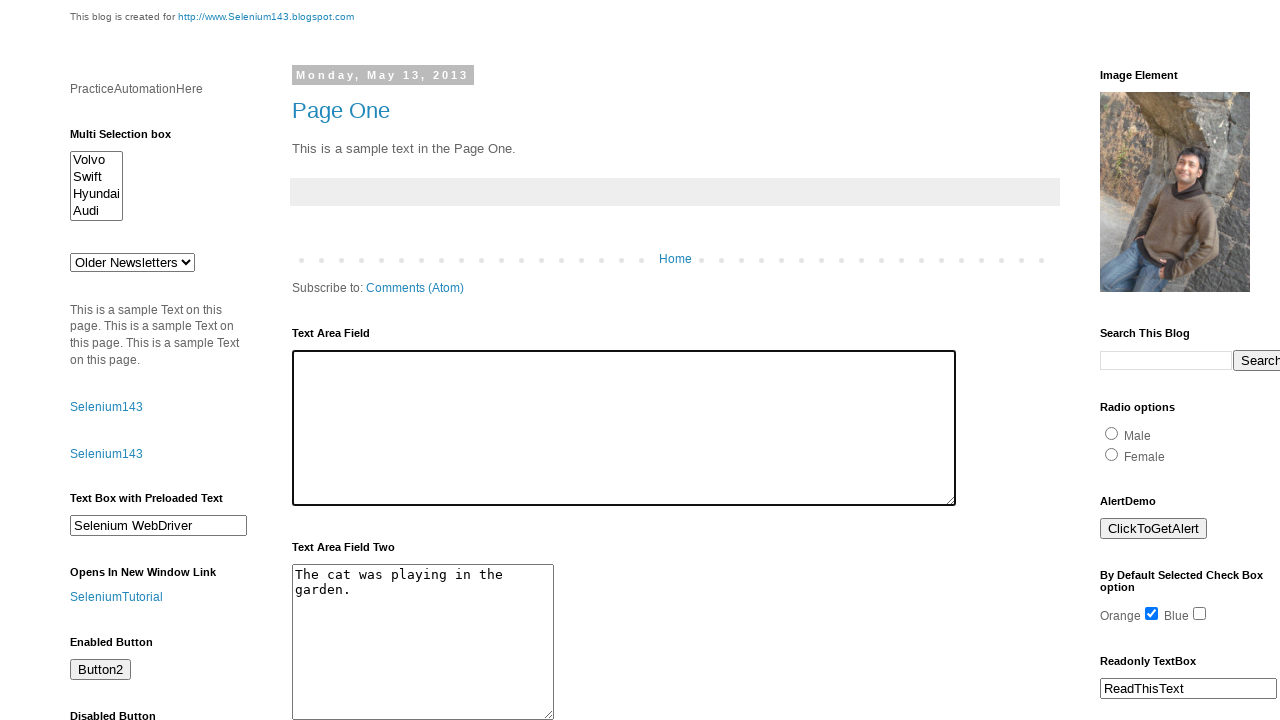

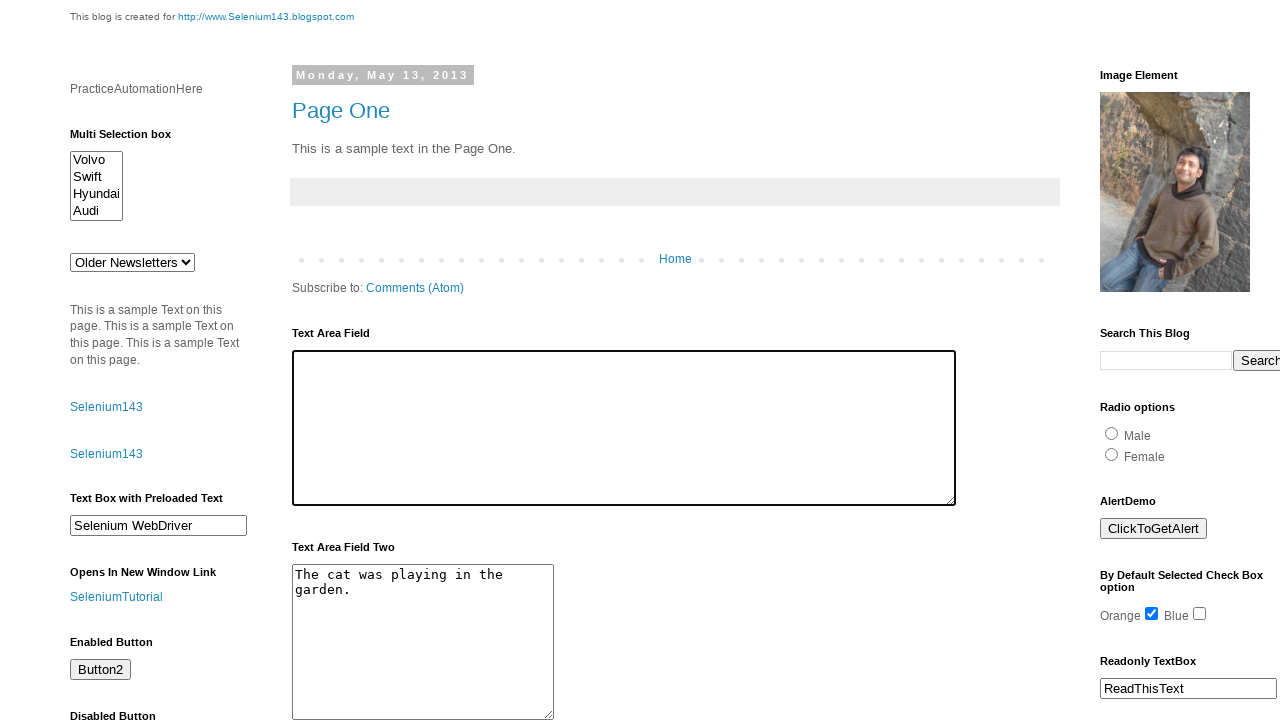